Navigates to a registration page and clicks on the logo element after waiting for it to load

Starting URL: https://www.tutorialspoint.com/selenium/practice/register.php

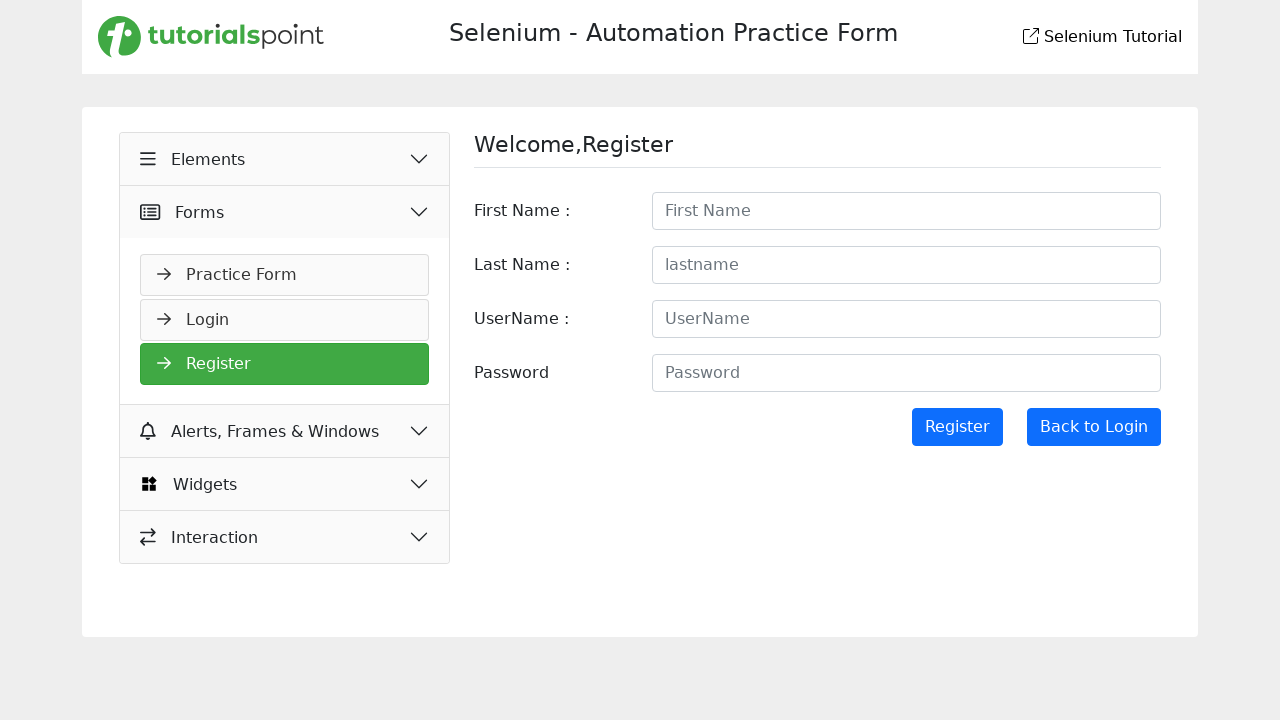

Waited for logo element to load
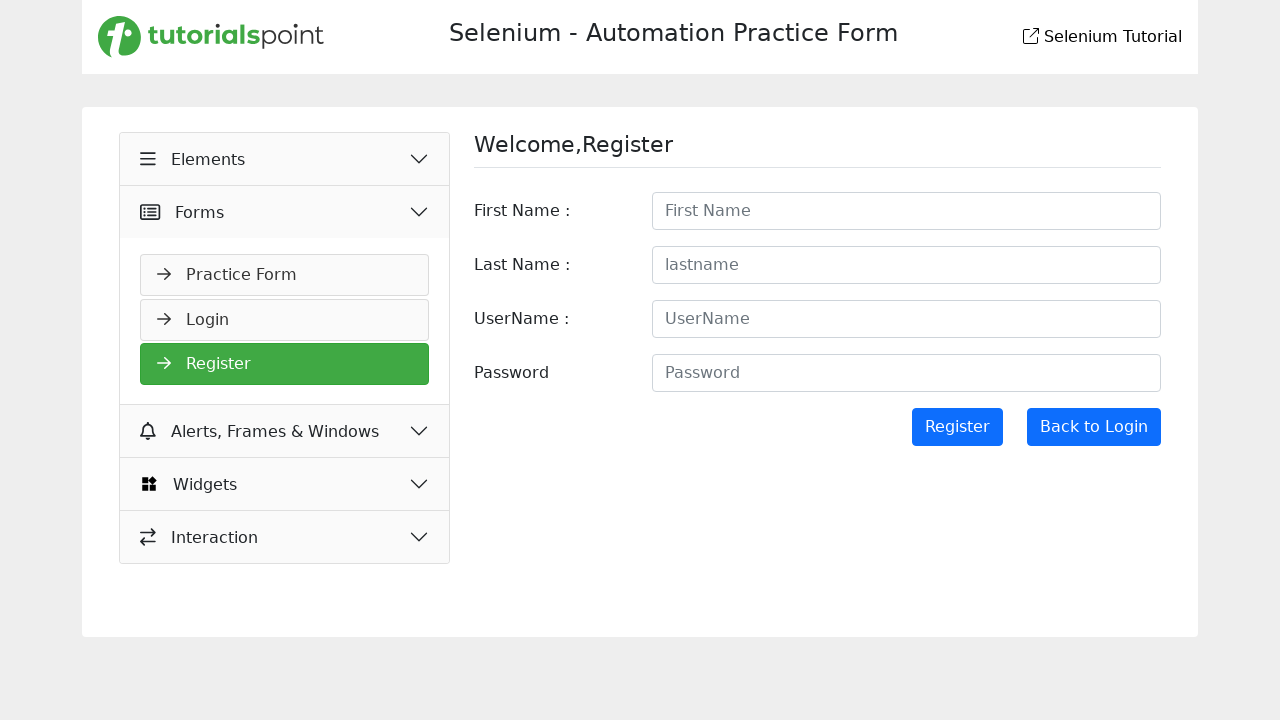

Clicked on the logo element
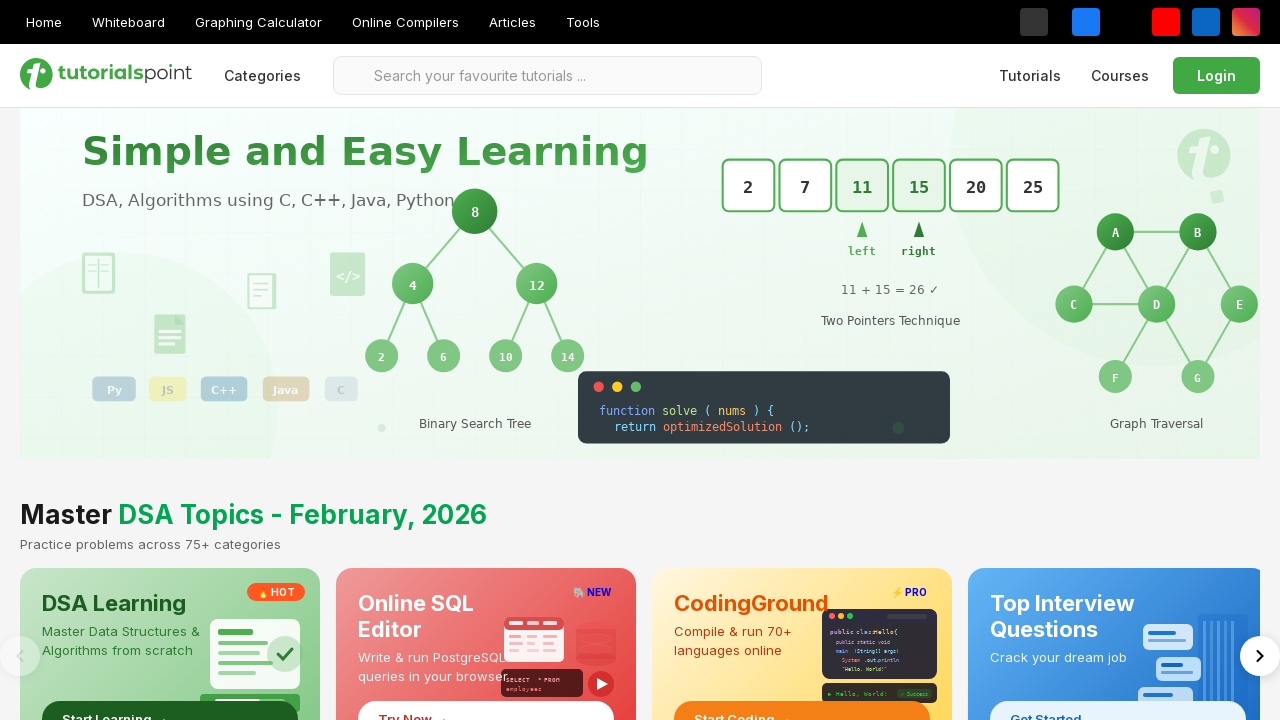

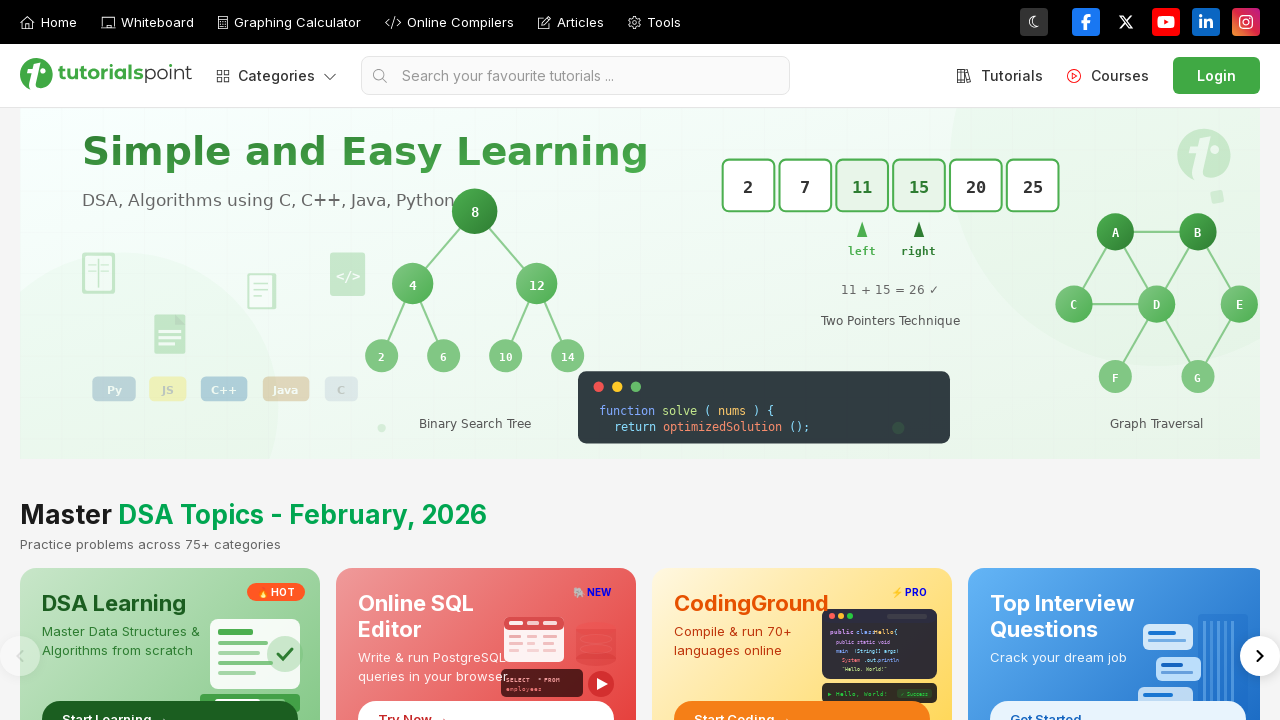